Navigates to the OrangeHRM login page and verifies that the login branding element is displayed, confirming the page loads correctly.

Starting URL: https://opensource-demo.orangehrmlive.com/web/index.php/auth/login

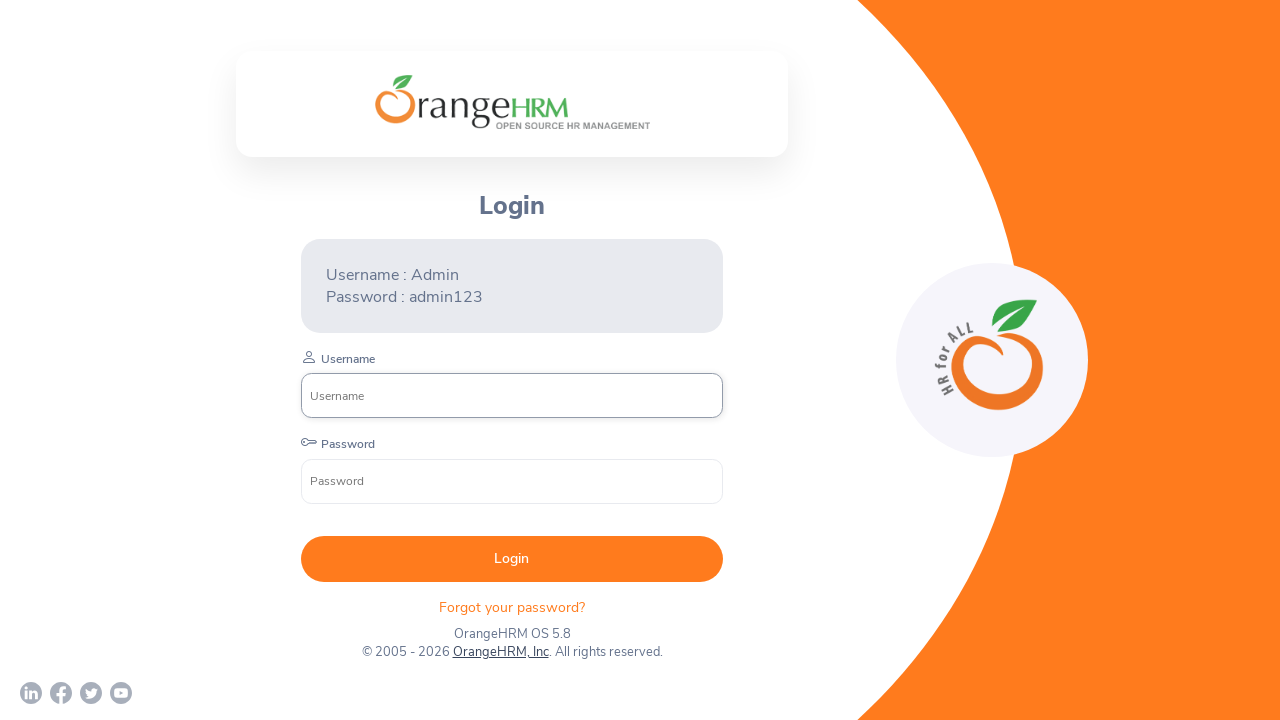

Navigated to OrangeHRM login page
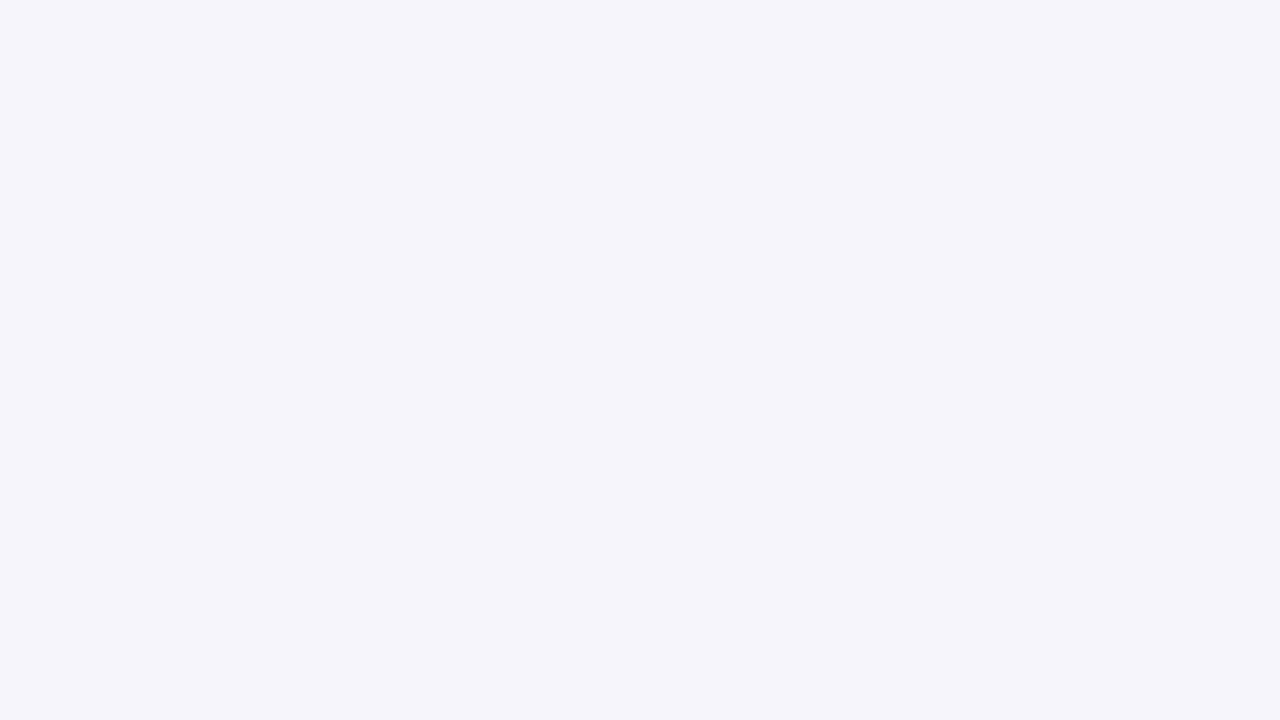

Page fully loaded (networkidle state)
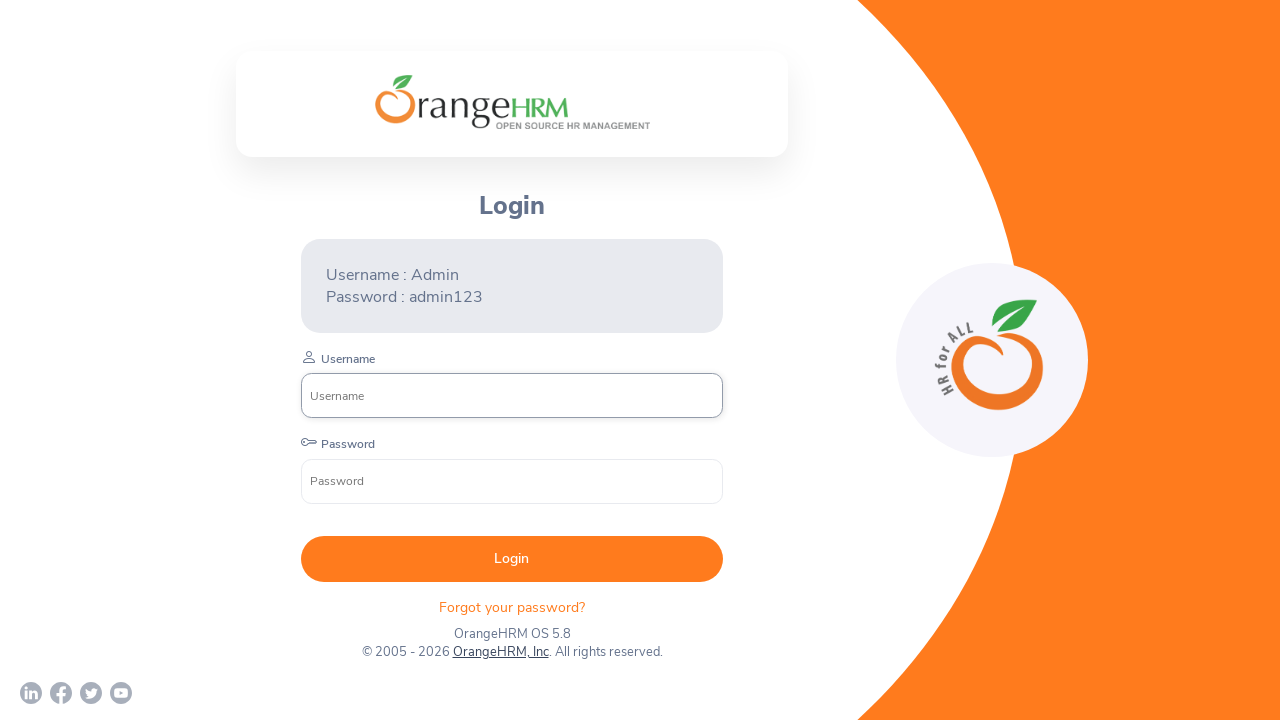

Username input field is present
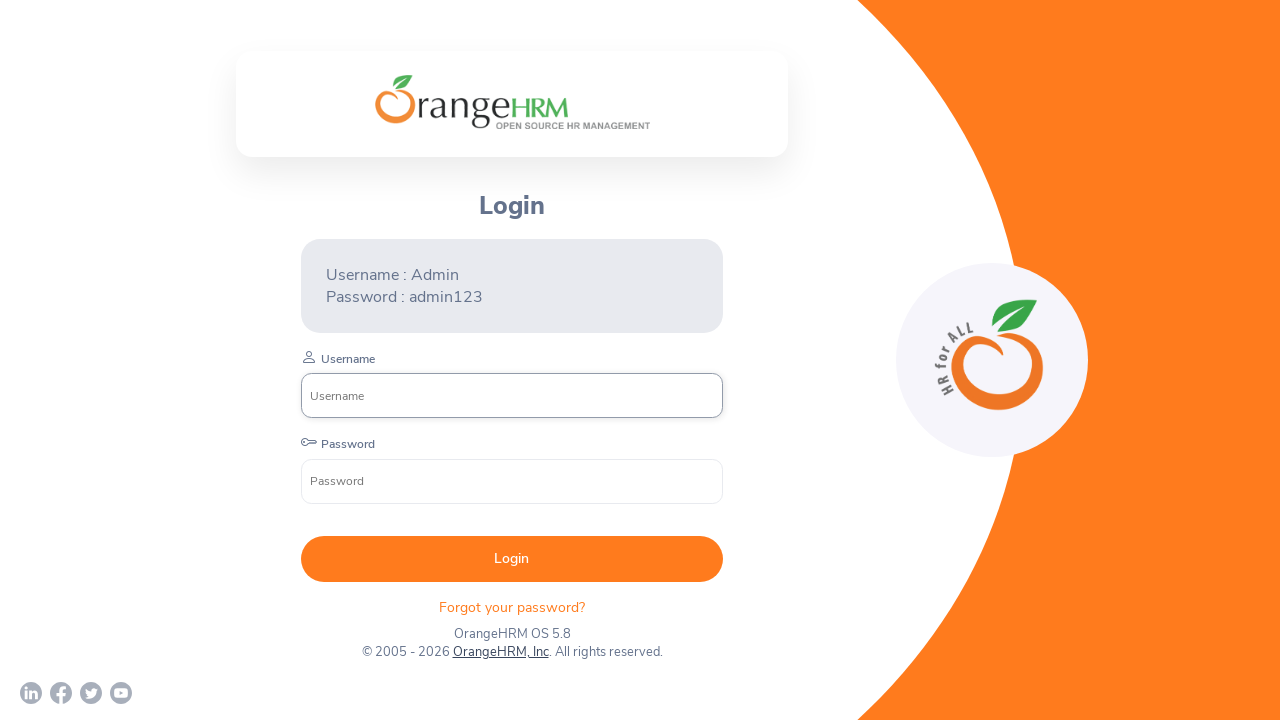

Password input field is present
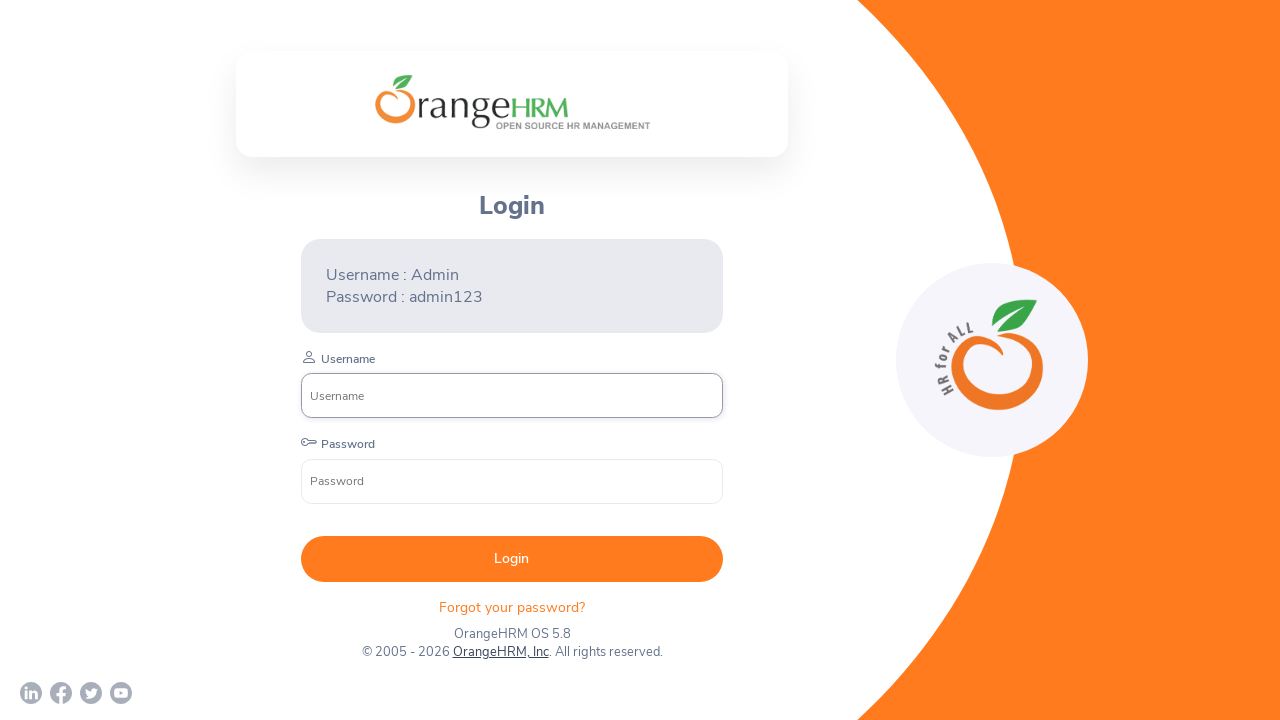

Submit button is present
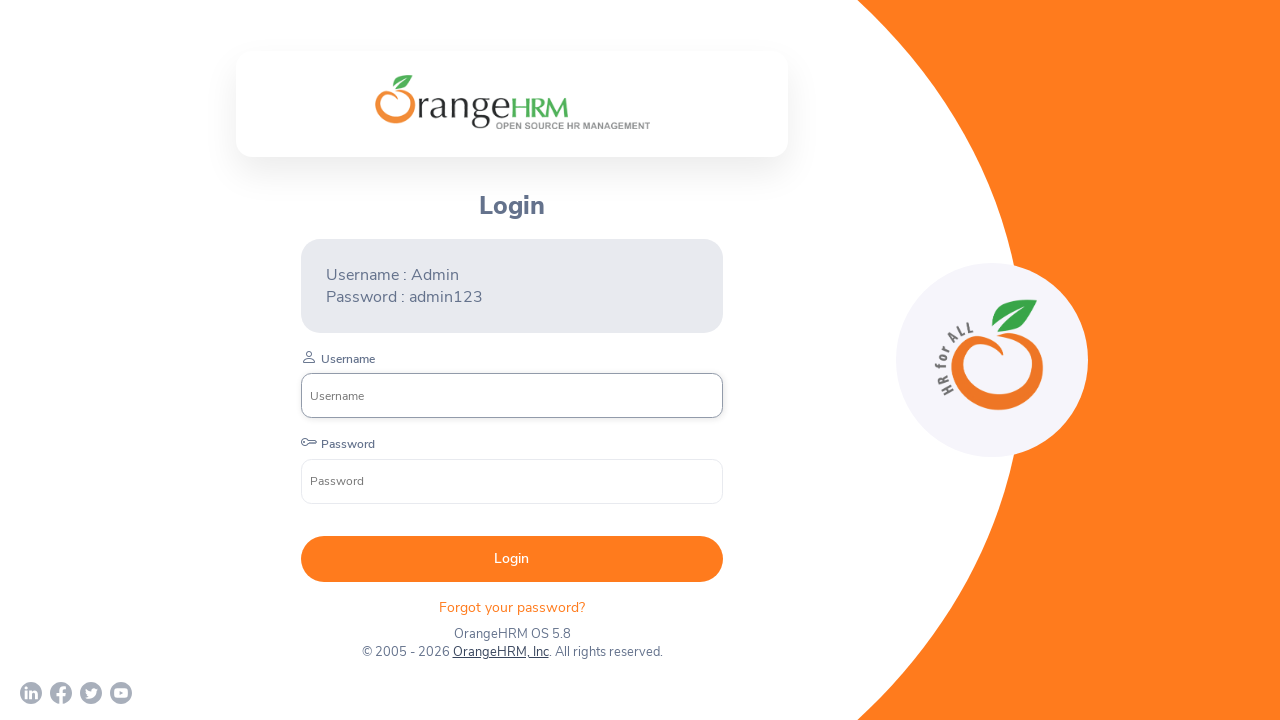

Located login branding element
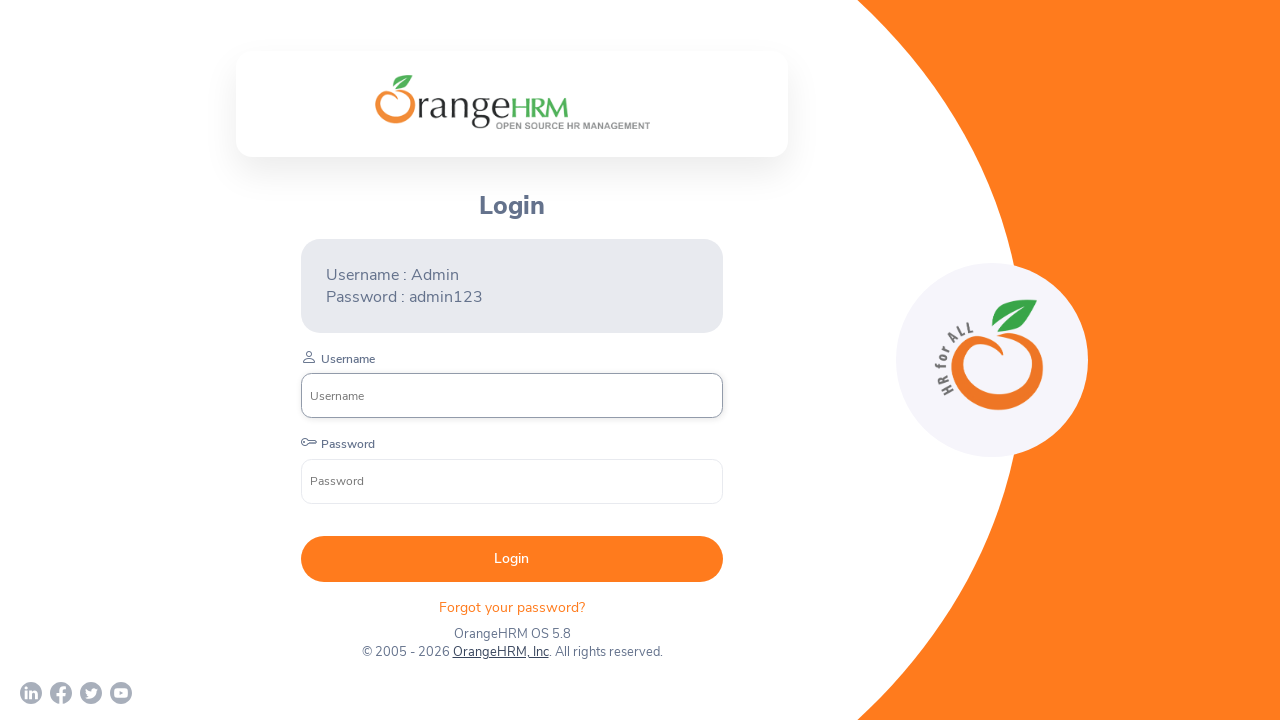

Verified login branding element is visible - test passed
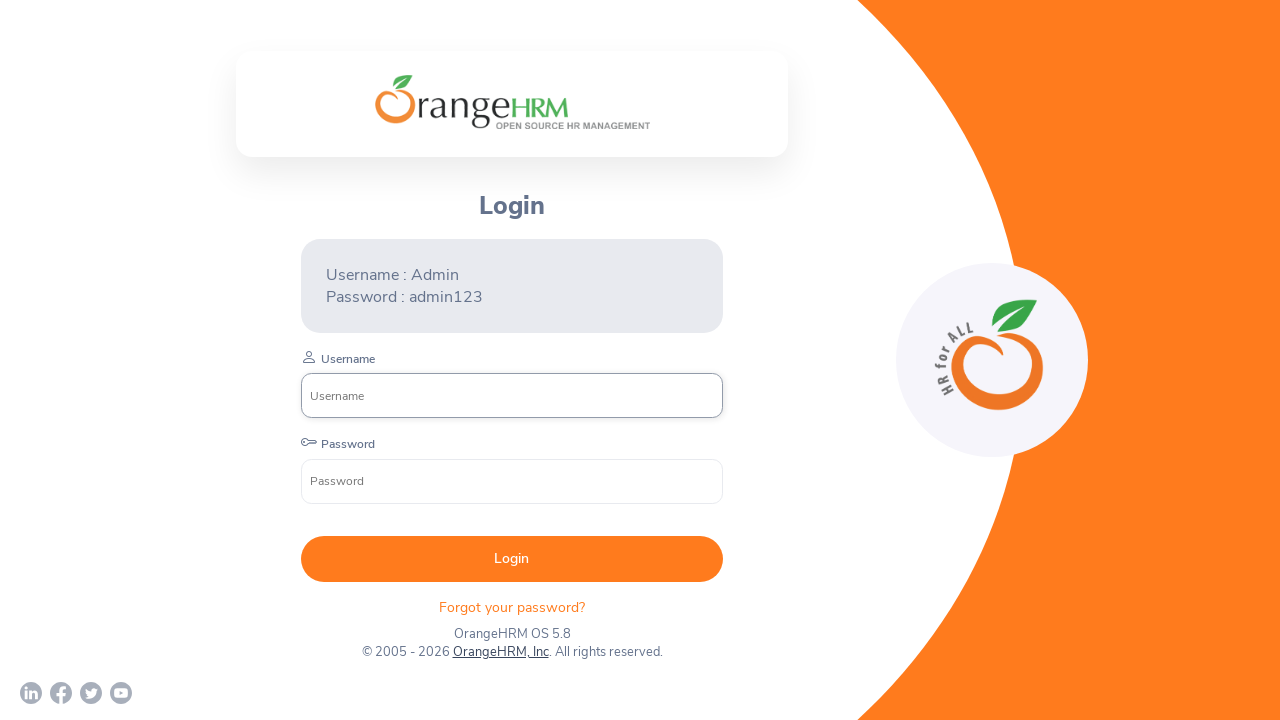

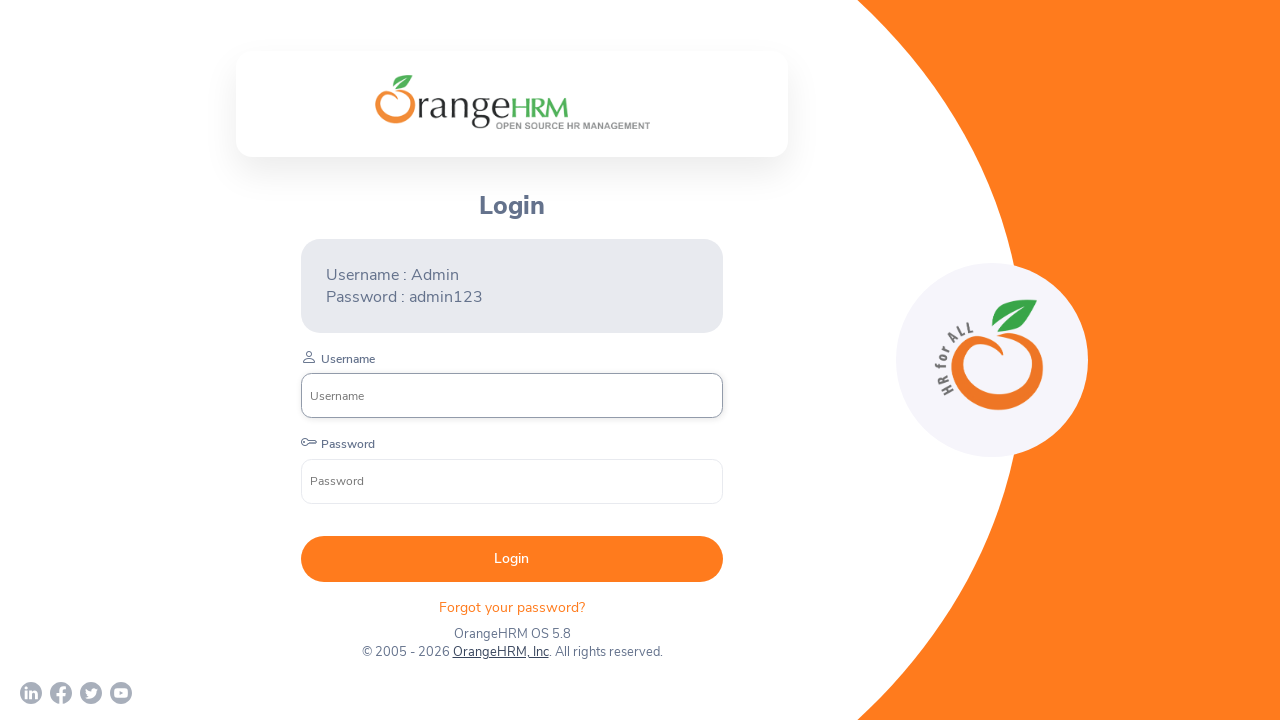